Tests login with username but empty password field and verifies error message

Starting URL: https://www.saucedemo.com/

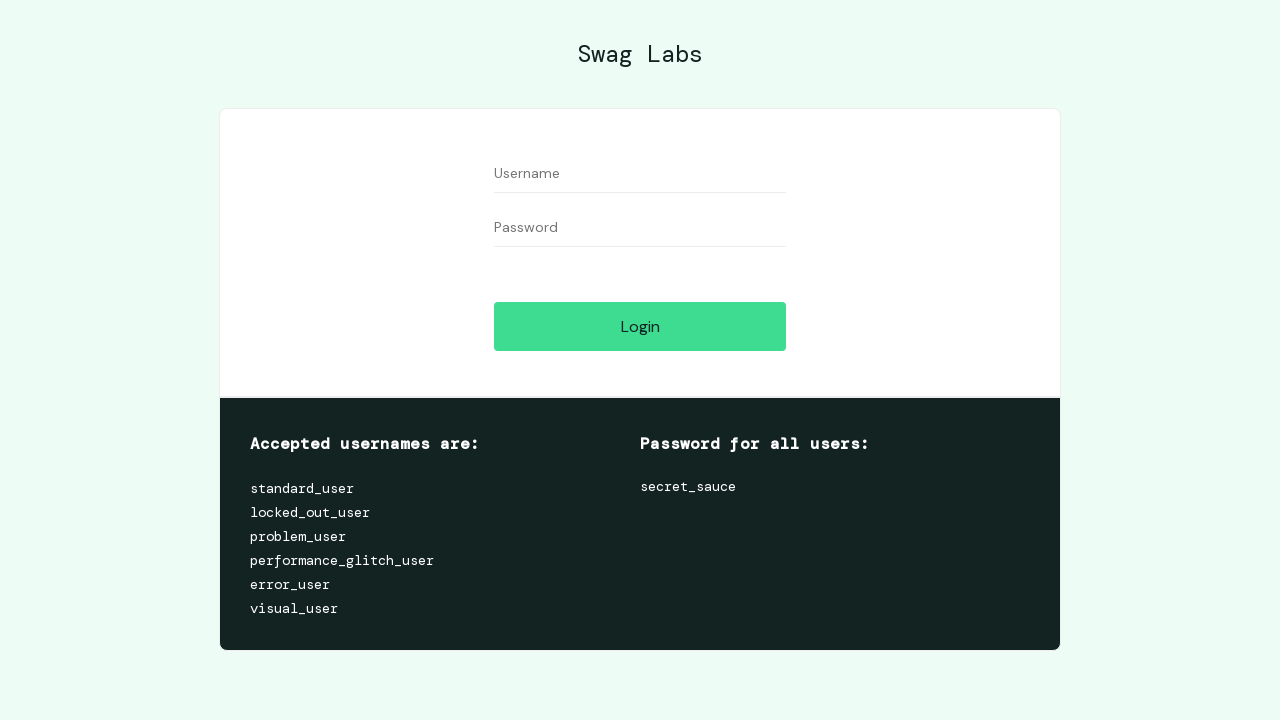

Filled username field with 'standard_user' on #user-name
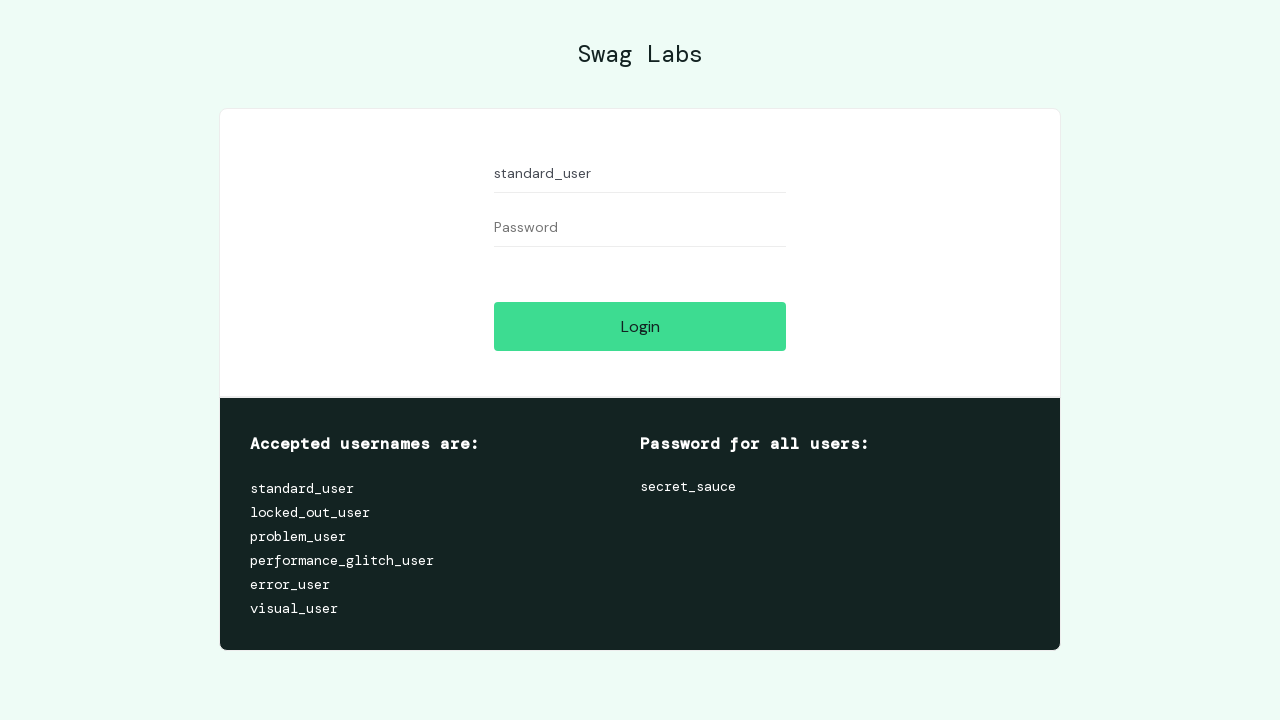

Clicked login button without entering password at (640, 326) on #login-button
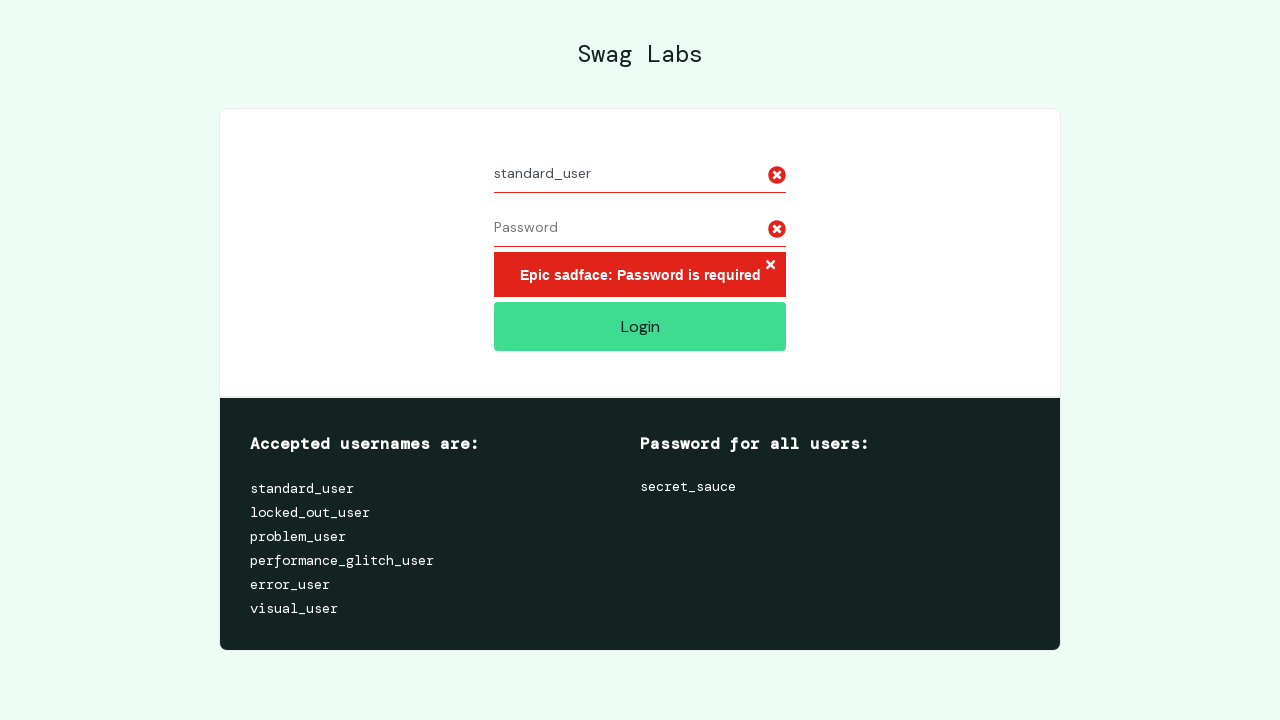

Error message selector appeared
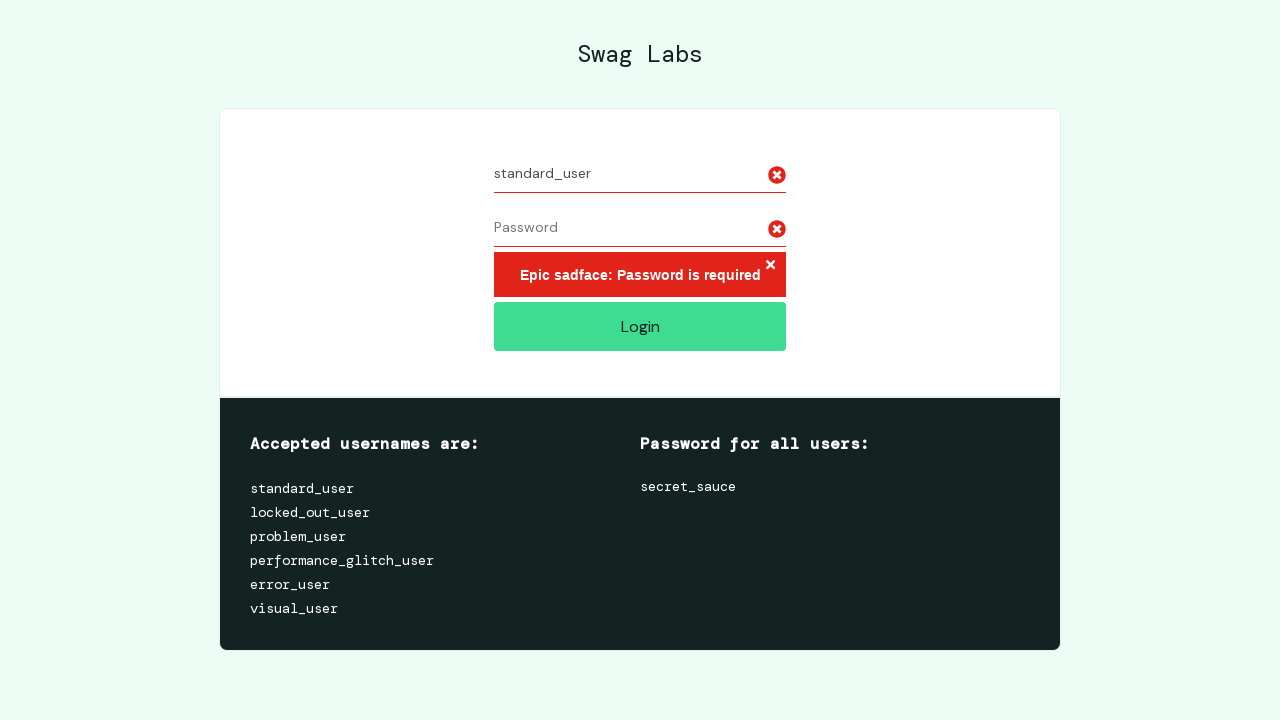

Retrieved error message text
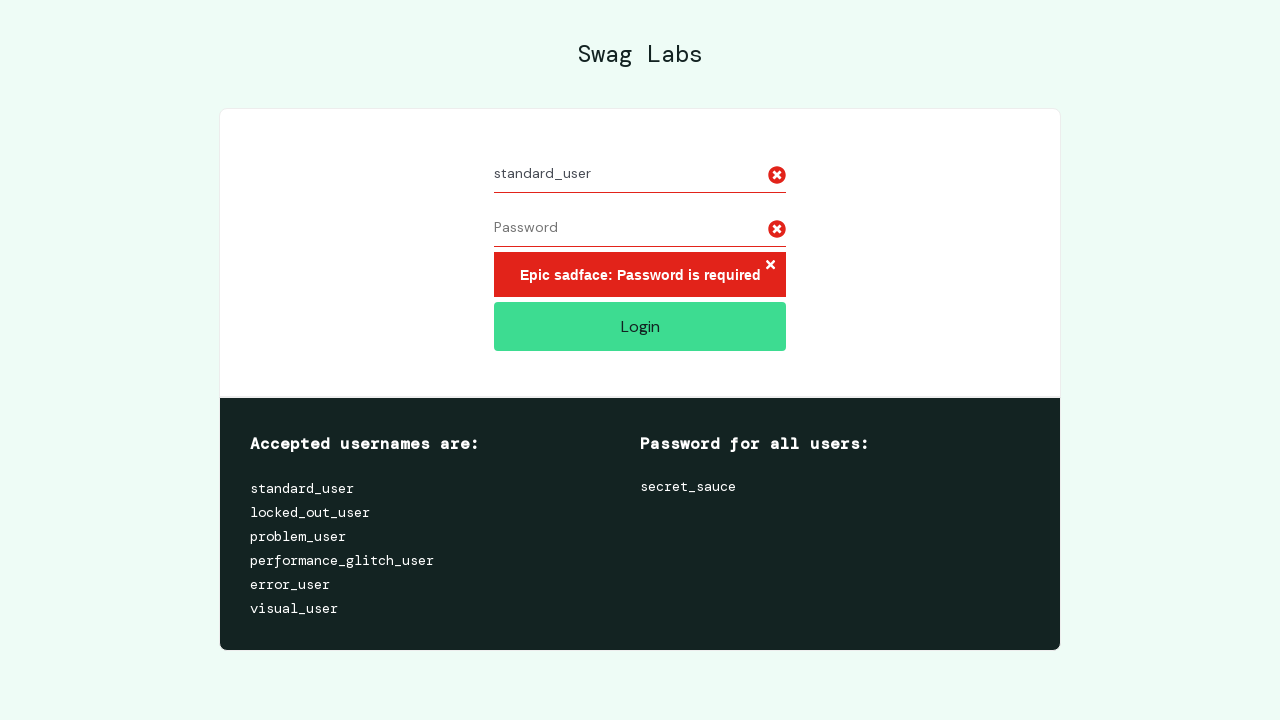

Verified error message matches expected text: 'Epic sadface: Password is required'
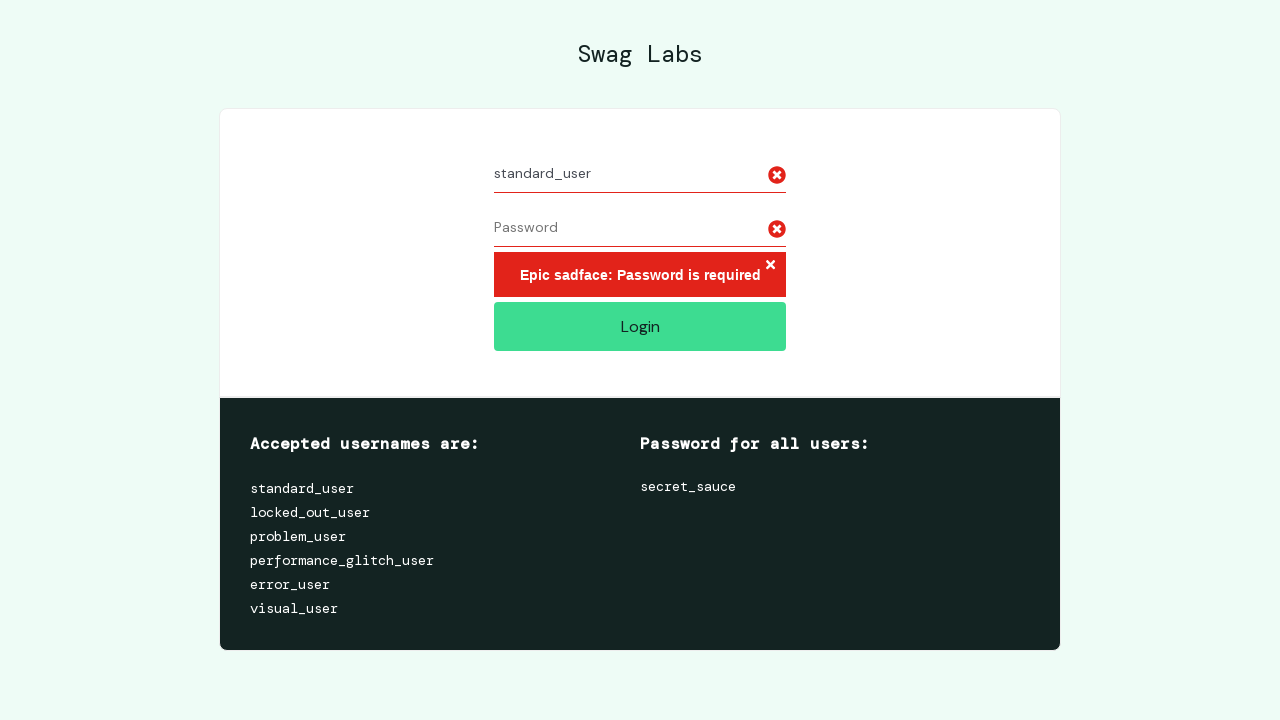

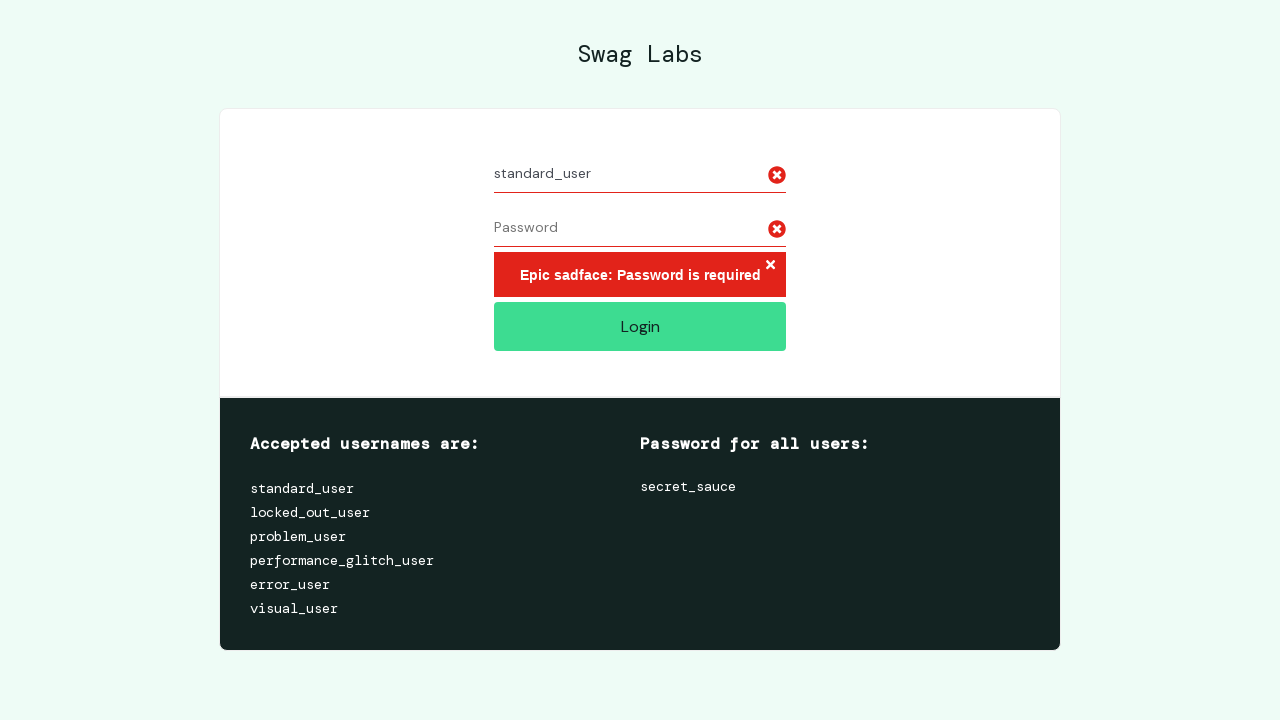